Tests adding multiple tasks to a todo list application by clicking the add button, entering task names, and verifying that all tasks appear in the list.

Starting URL: https://v1.training-support.net/selenium/todo-list

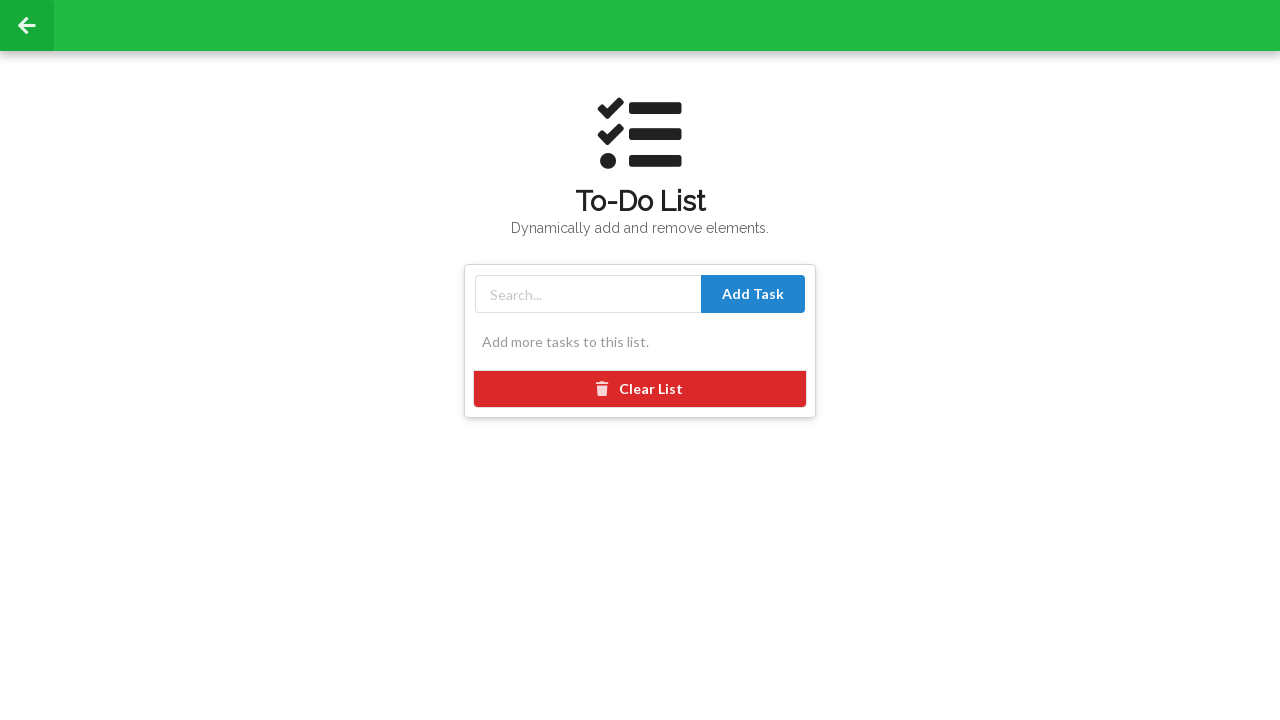

Clicked button to open task input area at (640, 389) on xpath=//div[@class='ui red bottom attached button']
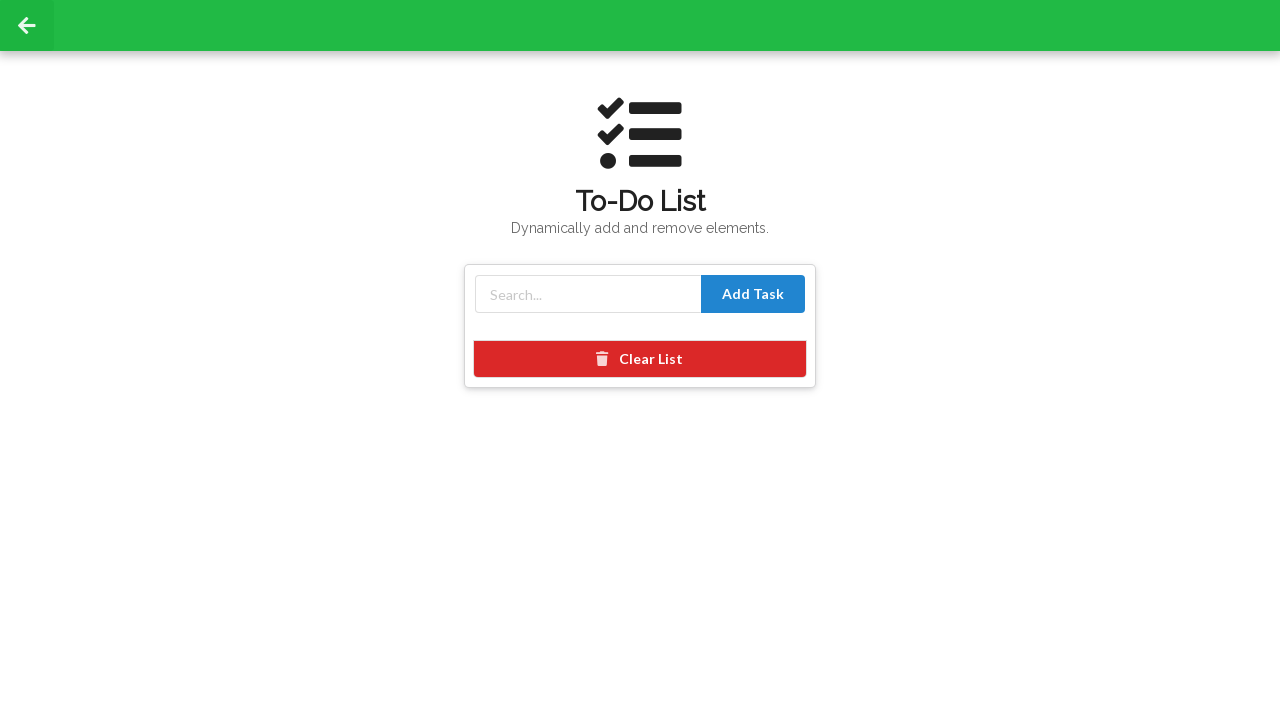

Filled task input field with 'Buy groceries' on #taskInput
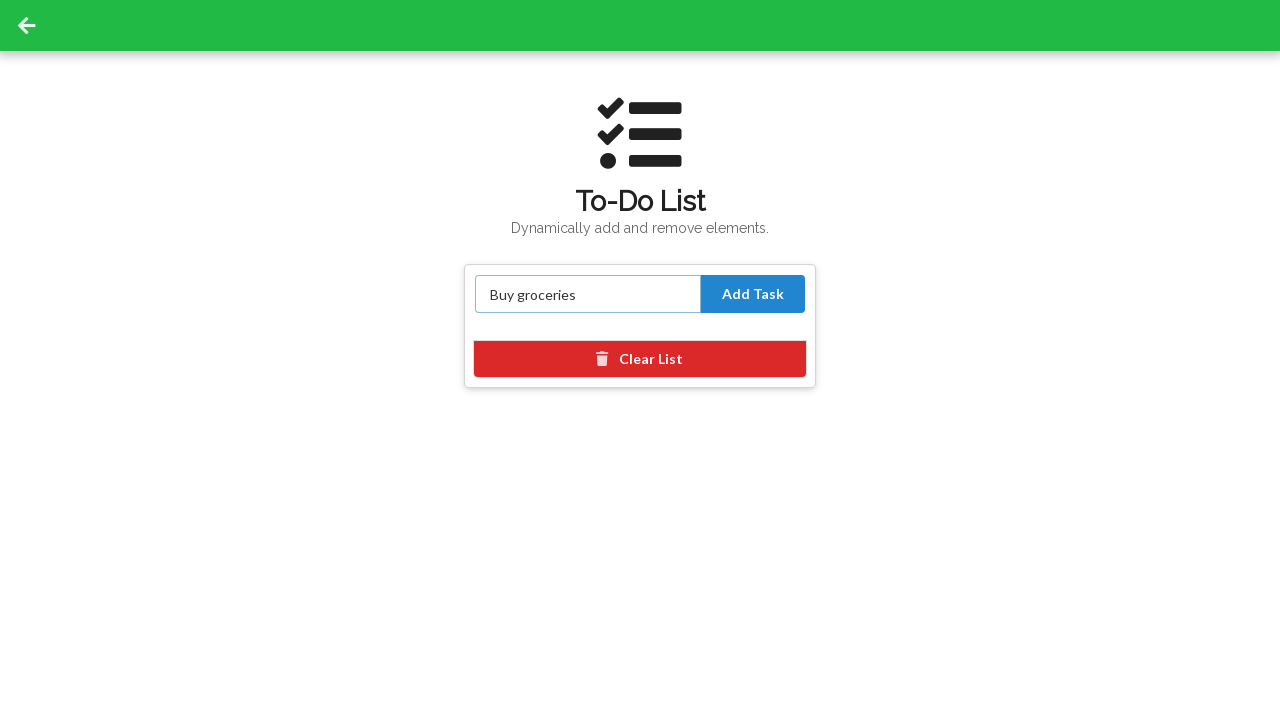

Clicked add button to add task 'Buy groceries' at (753, 294) on xpath=//*[@id='tasksCard']/div[1]/button
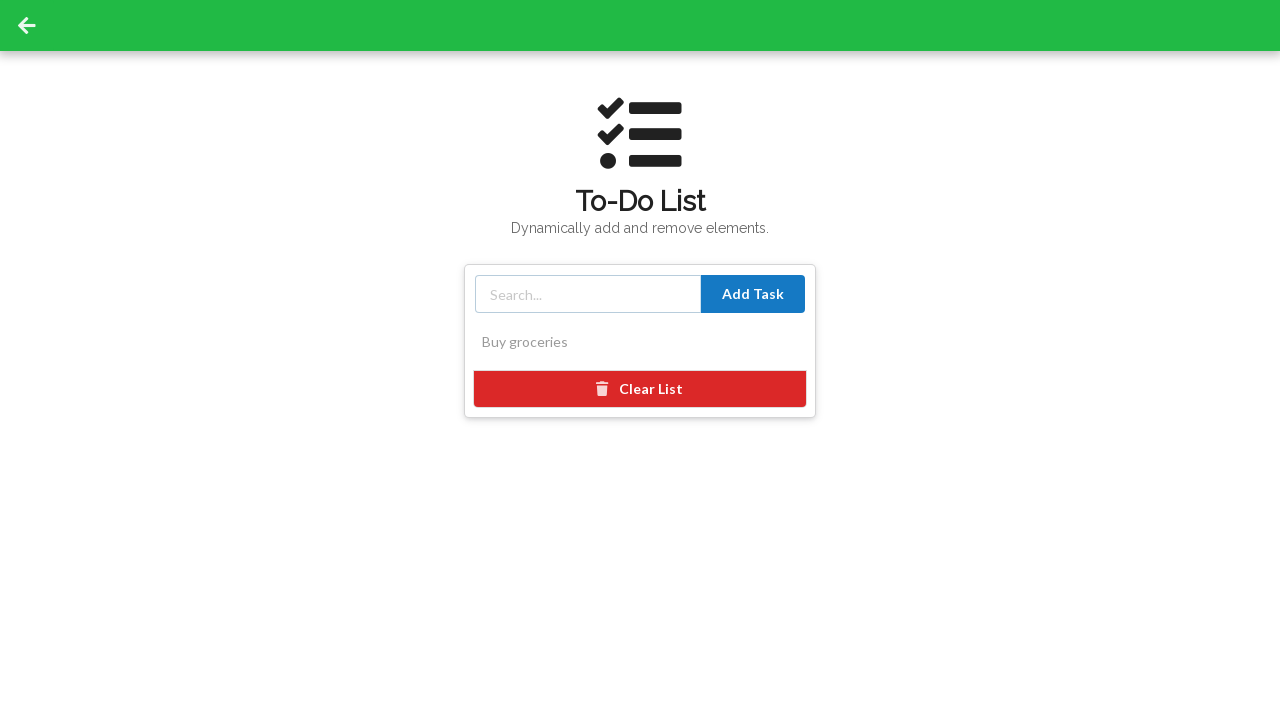

Filled task input field with 'Complete homework' on #taskInput
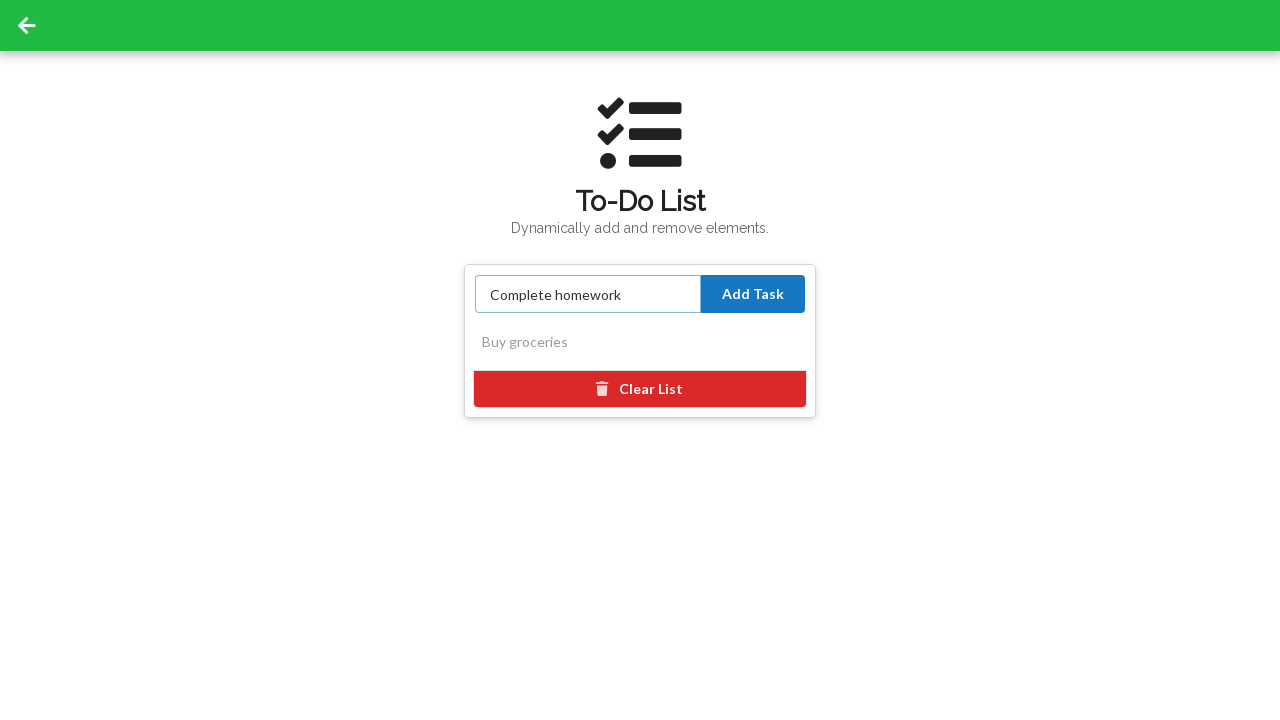

Clicked add button to add task 'Complete homework' at (753, 294) on xpath=//*[@id='tasksCard']/div[1]/button
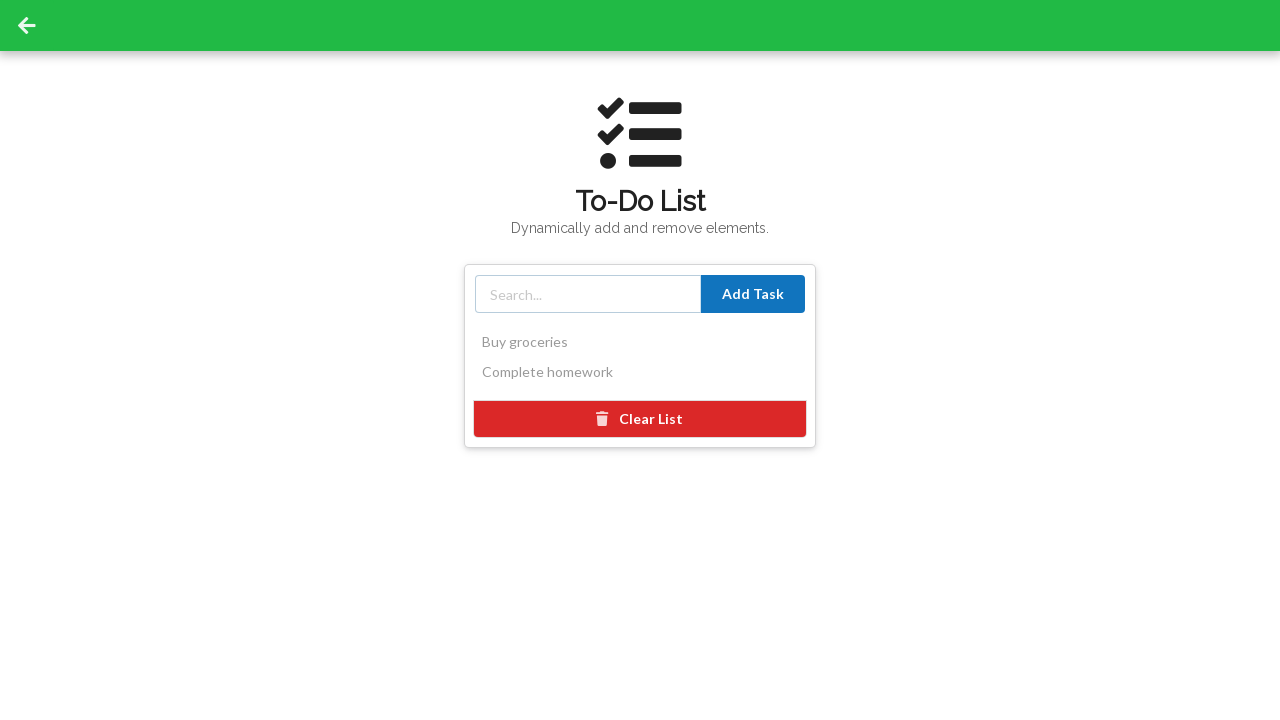

Filled task input field with 'Call dentist' on #taskInput
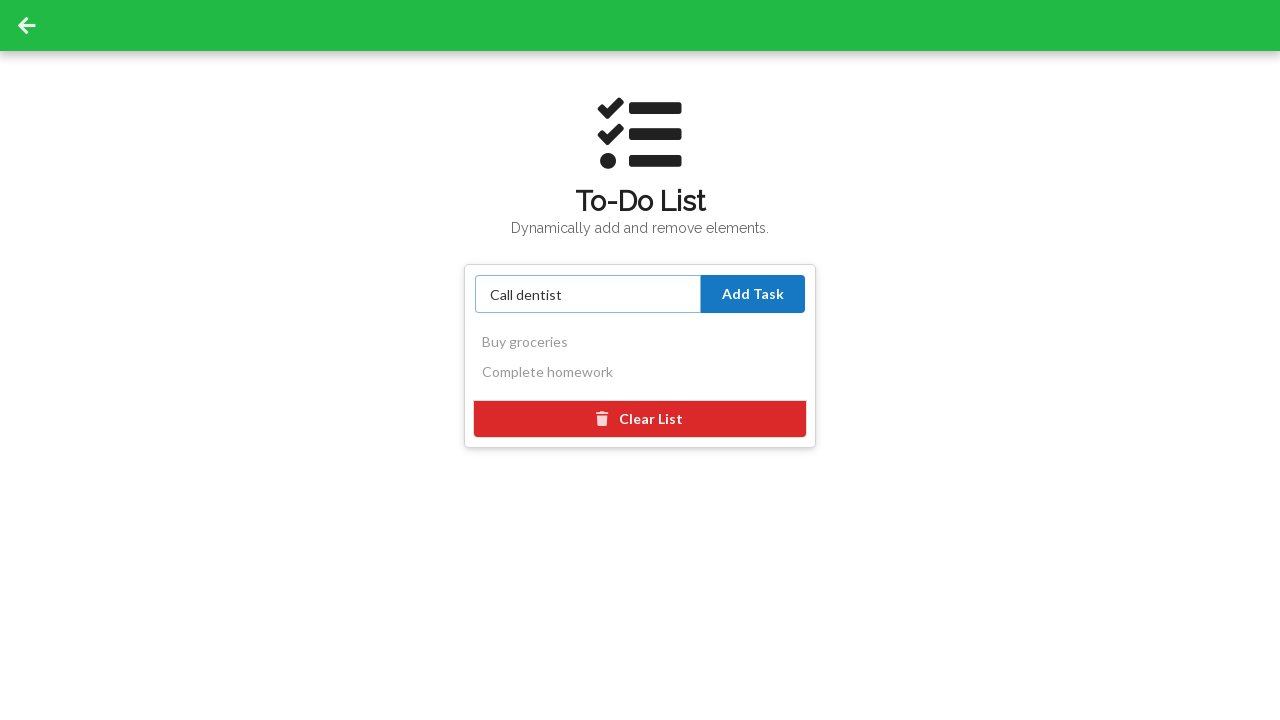

Clicked add button to add task 'Call dentist' at (753, 294) on xpath=//*[@id='tasksCard']/div[1]/button
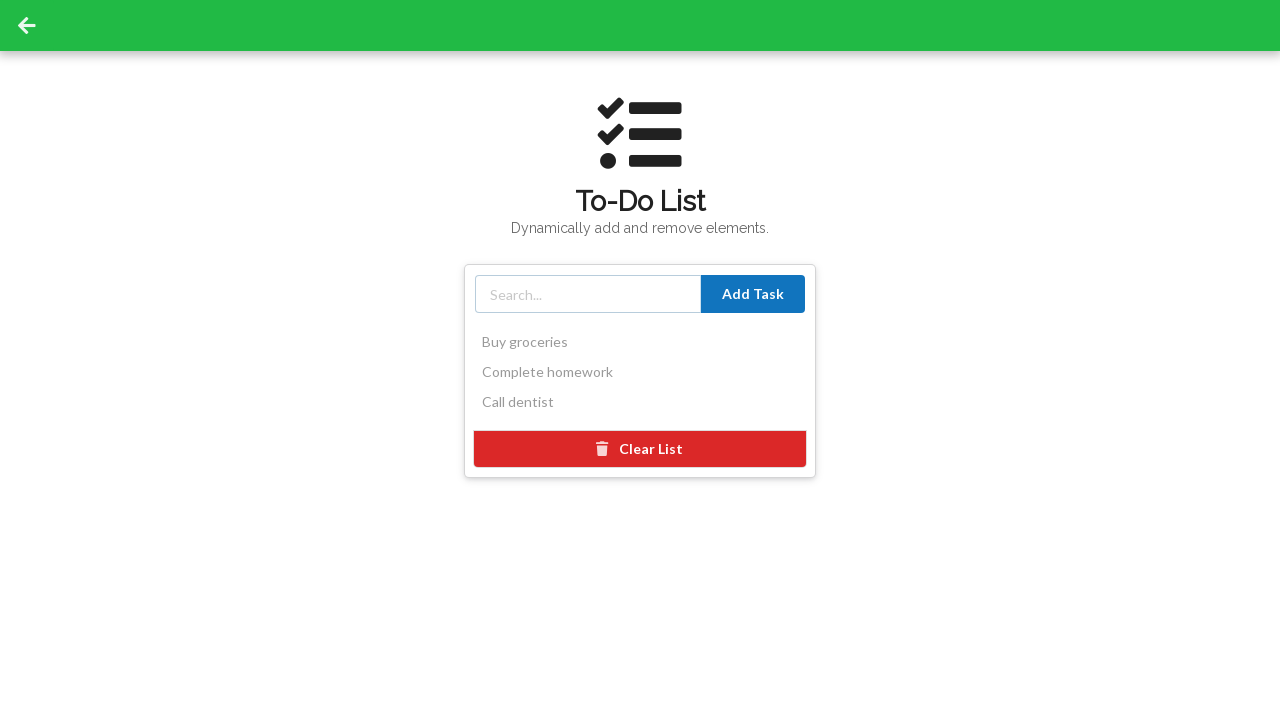

Waited for tasks list to load
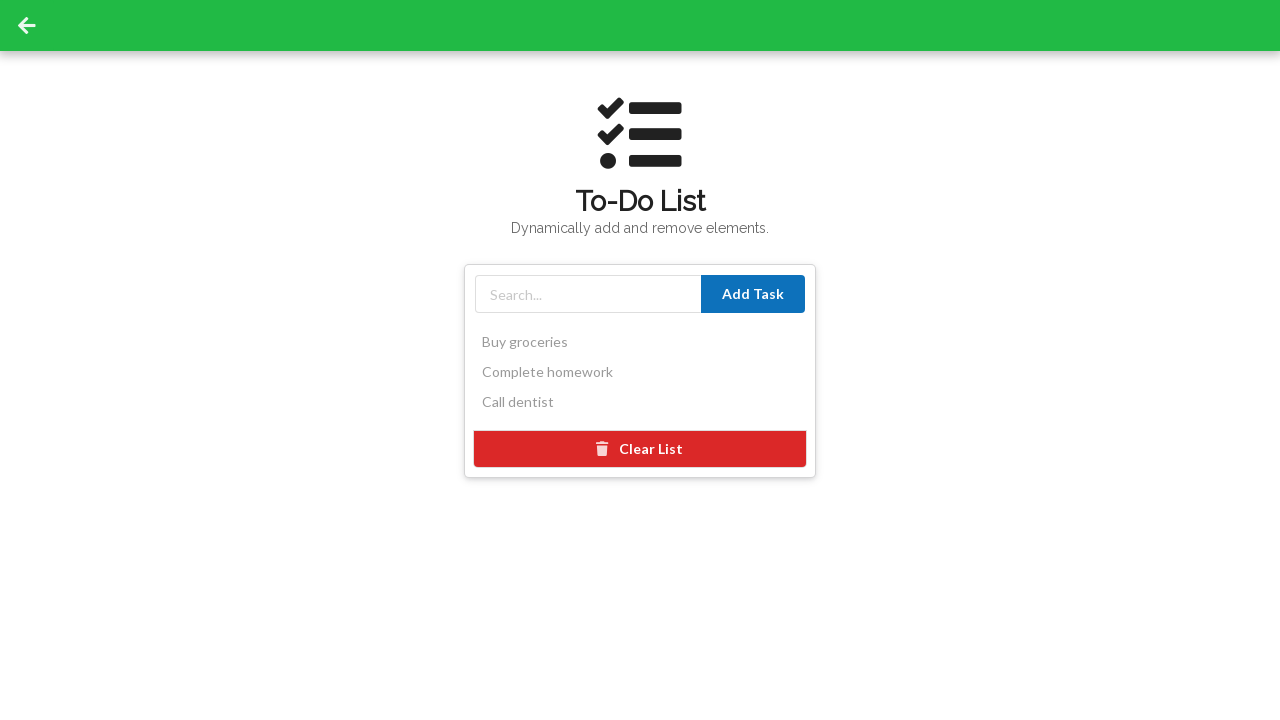

Located all task elements in the tasks list
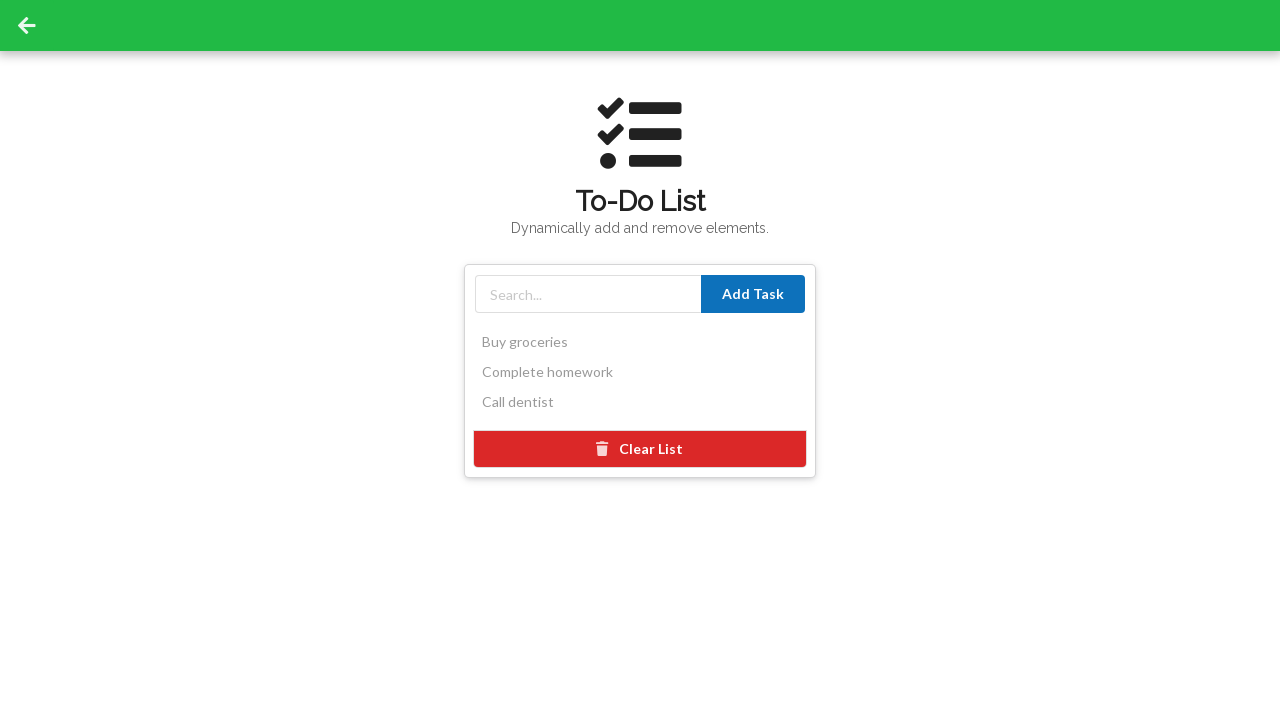

Verified that all 3 tasks were successfully added to the list
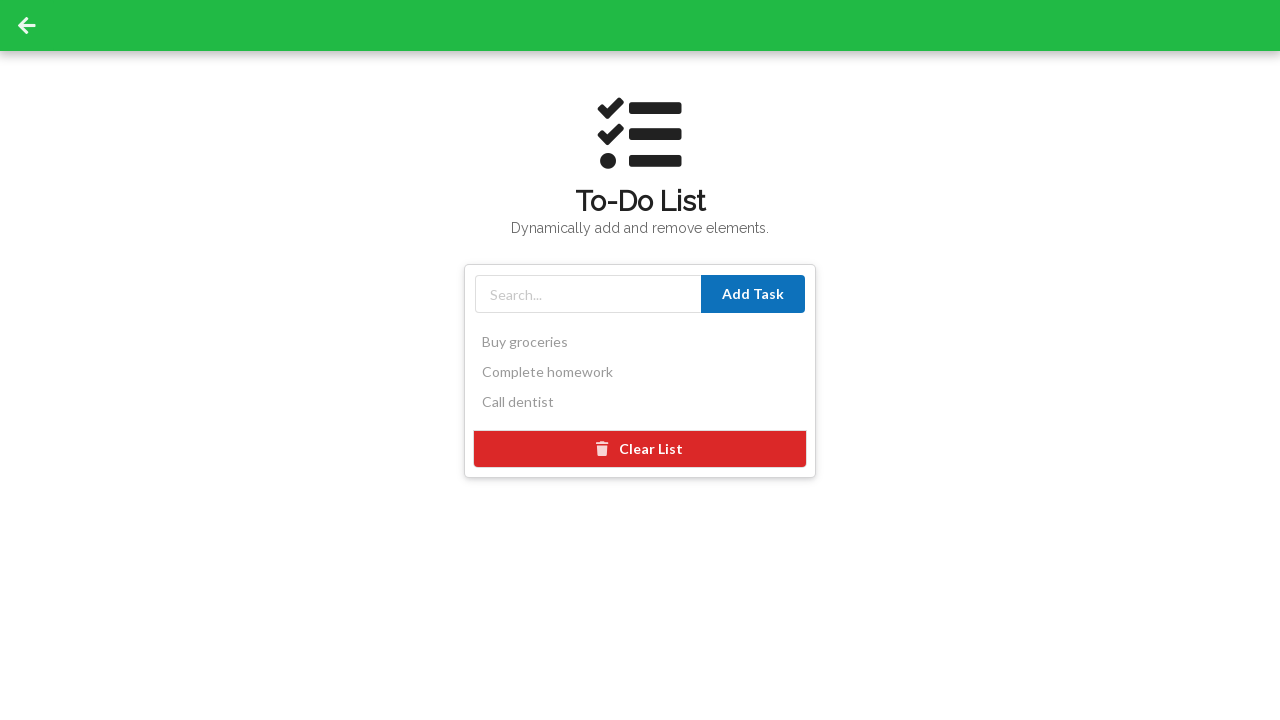

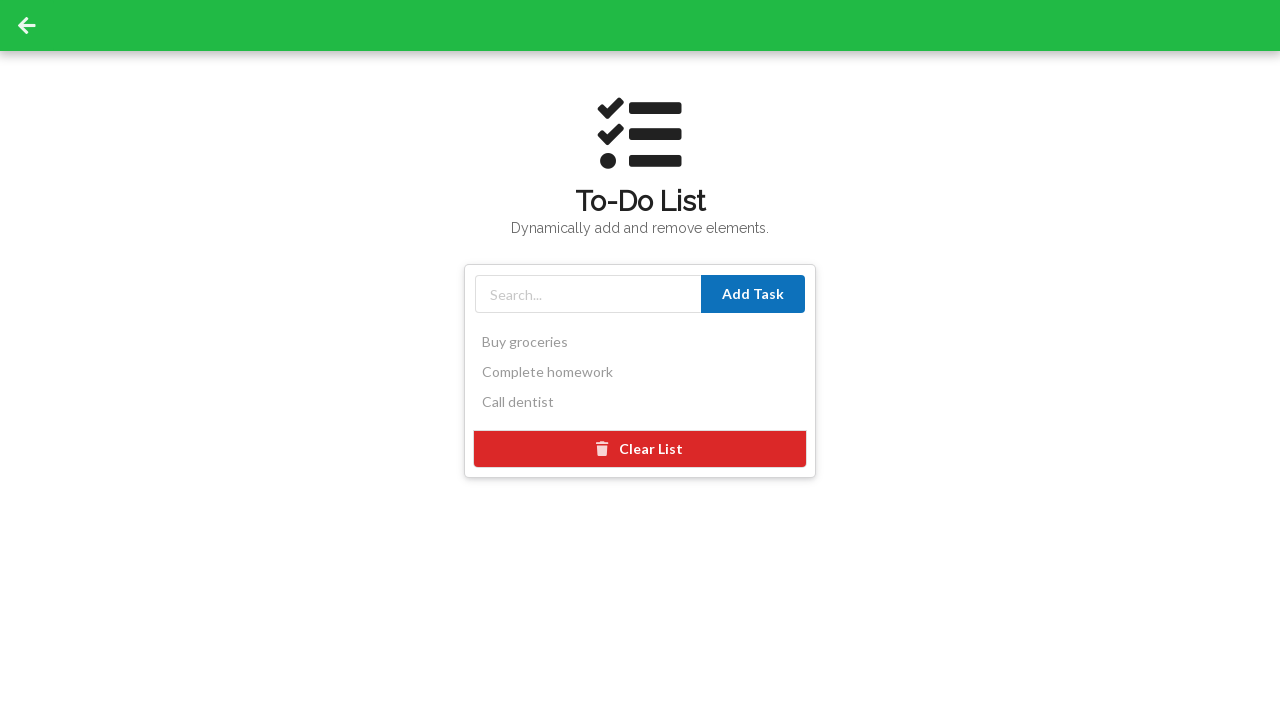